Tests that one text field is enabled and another is disabled, then fills the enabled field

Starting URL: https://antoniotrindade.com.br/treinoautomacao/elementsweb.html

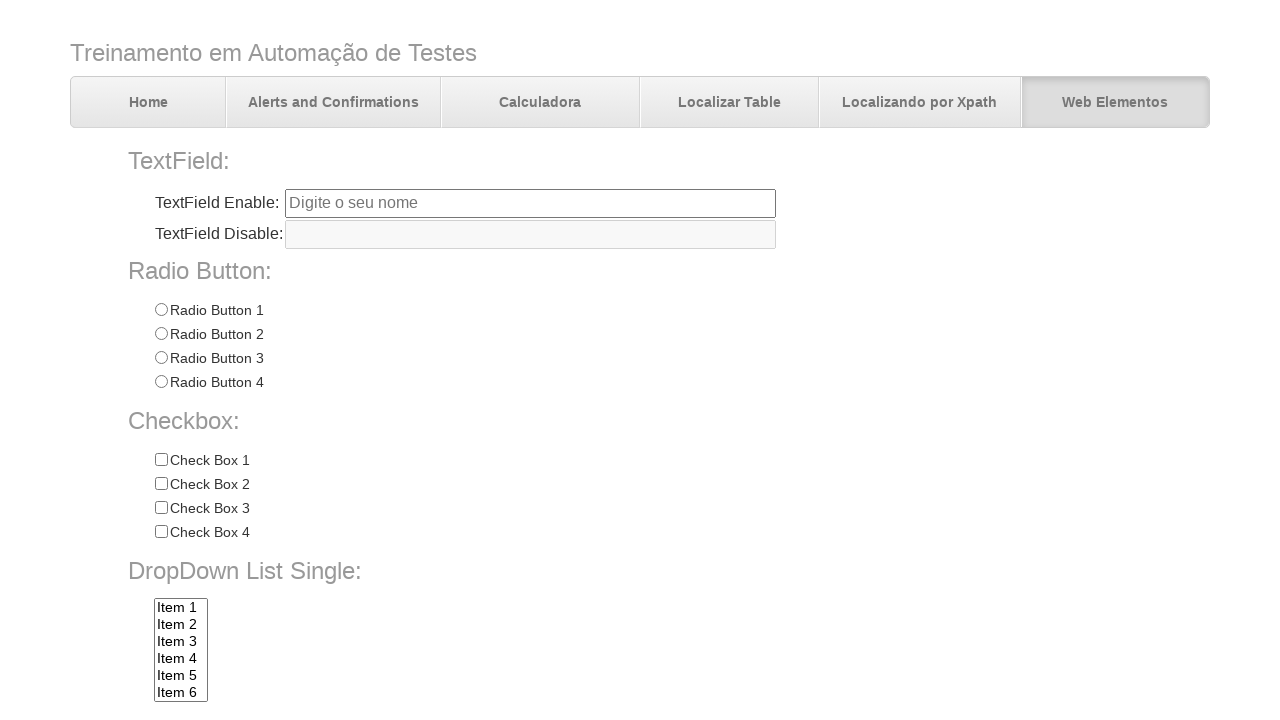

Navigated to elements web page
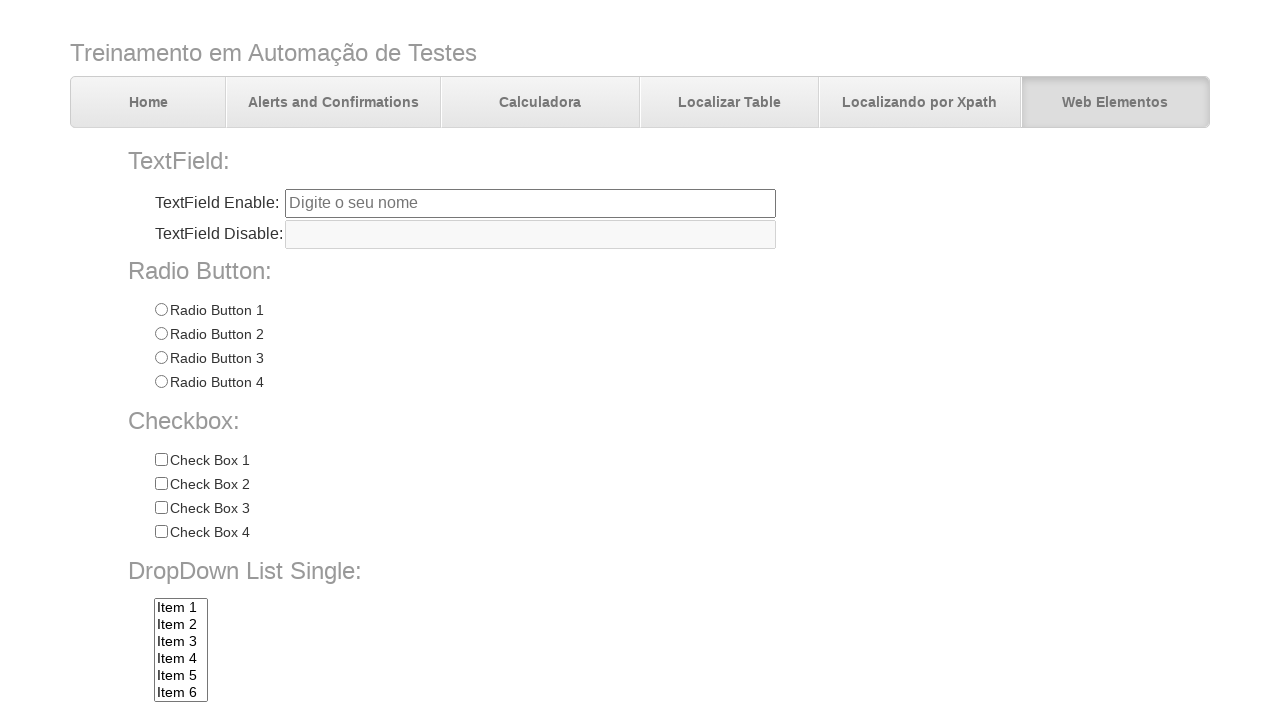

Filled enabled text field (txtbox1) with 'Antonio' on input[name='txtbox1']
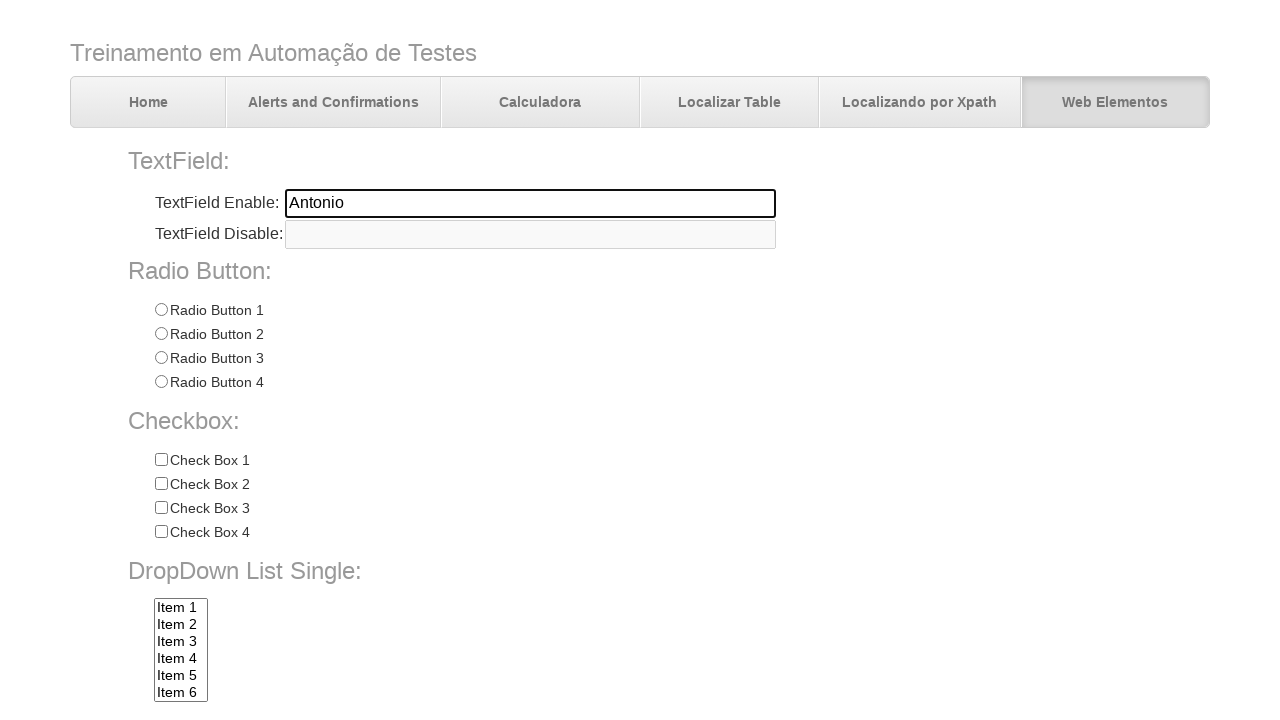

Verified that txtbox1 is enabled
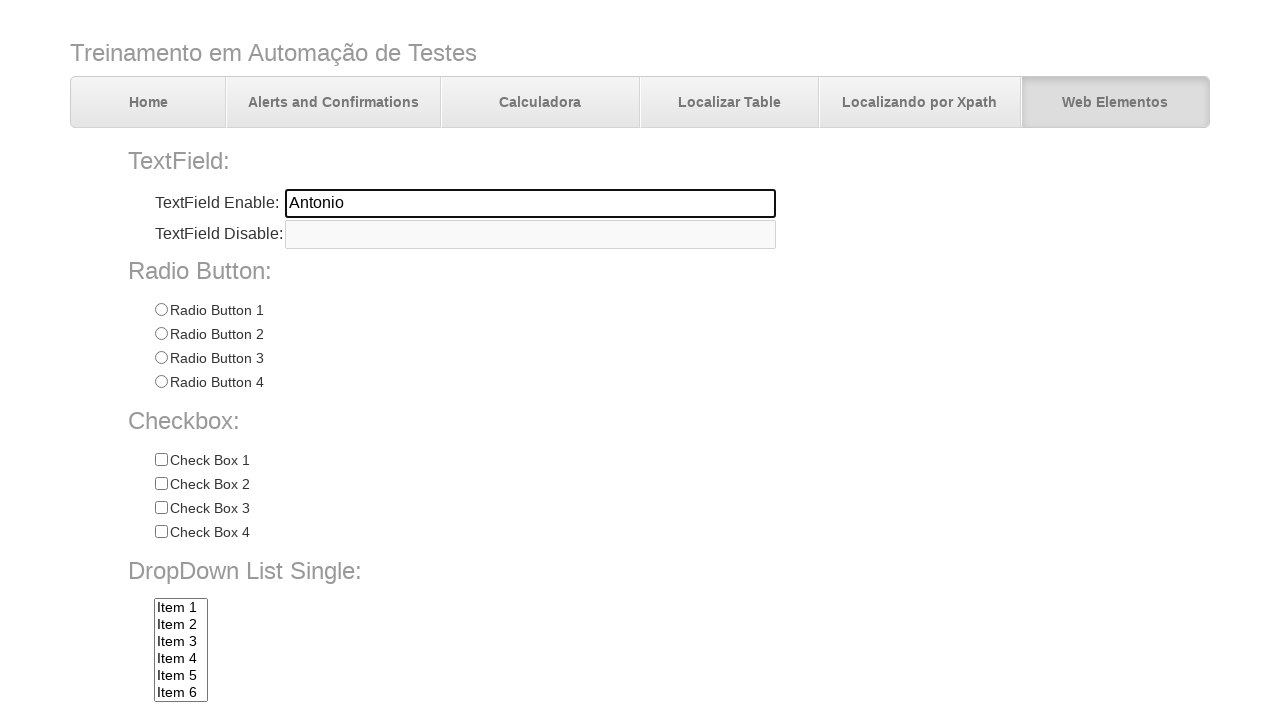

Verified that txtbox2 is disabled
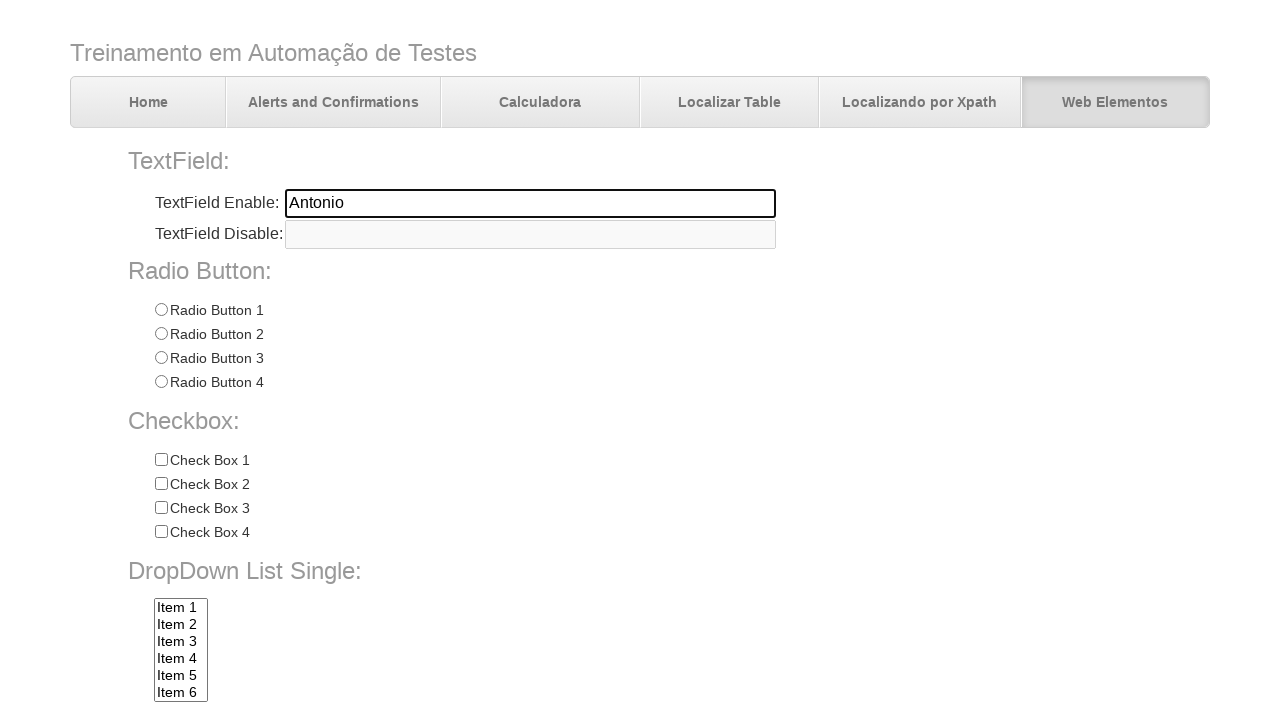

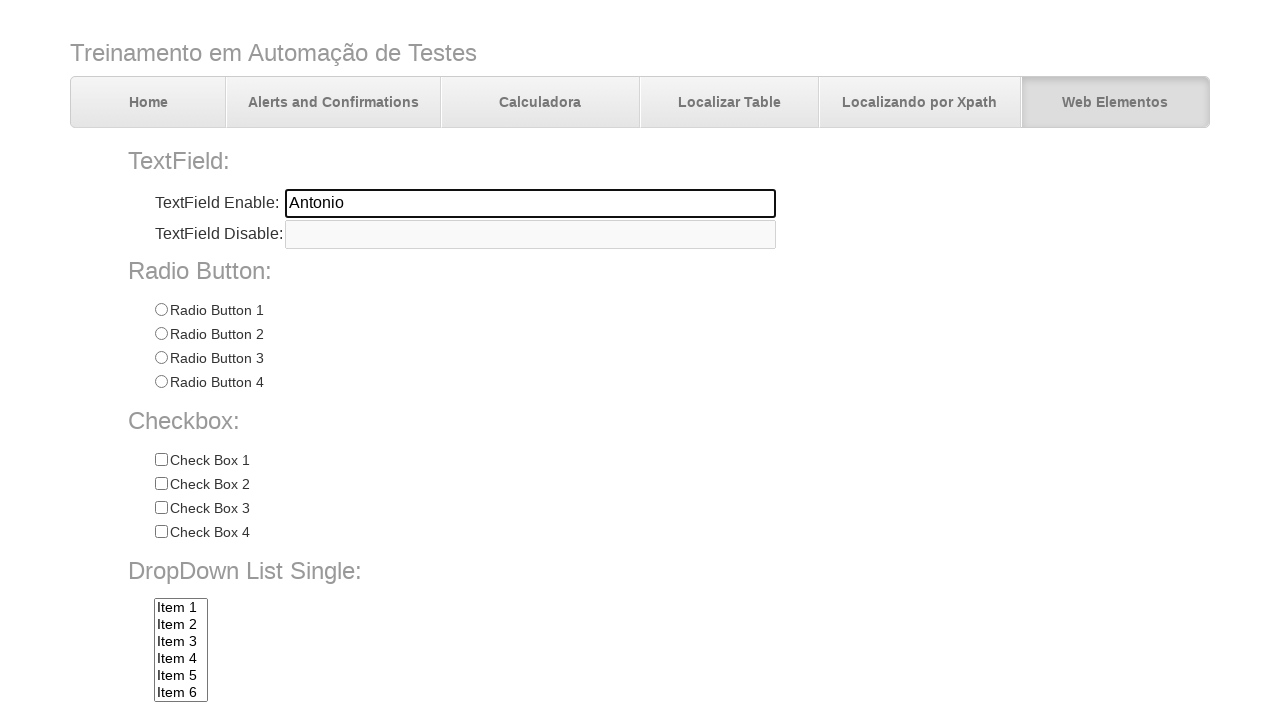